Tests filling input fields on a demo registration page using the tagName locator strategy, entering text into the first input field found on the page.

Starting URL: https://demo.automationtesting.in/Register.html

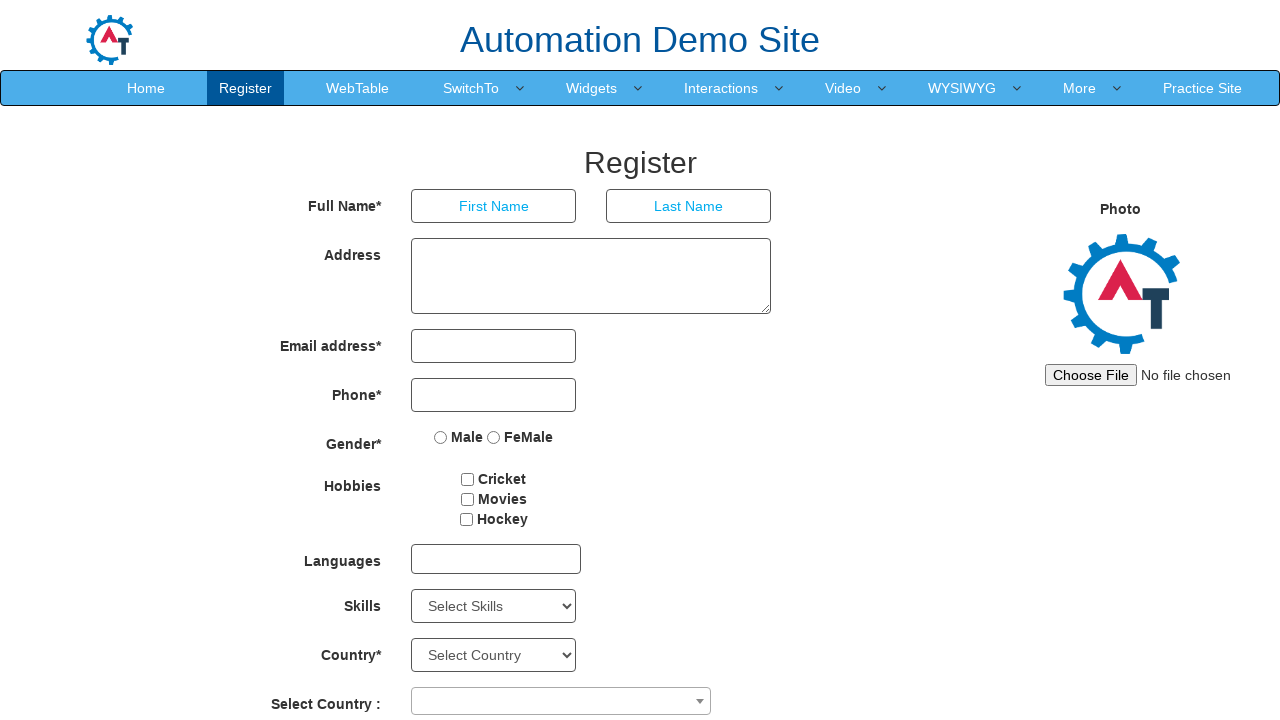

Waited 4 seconds for page to load
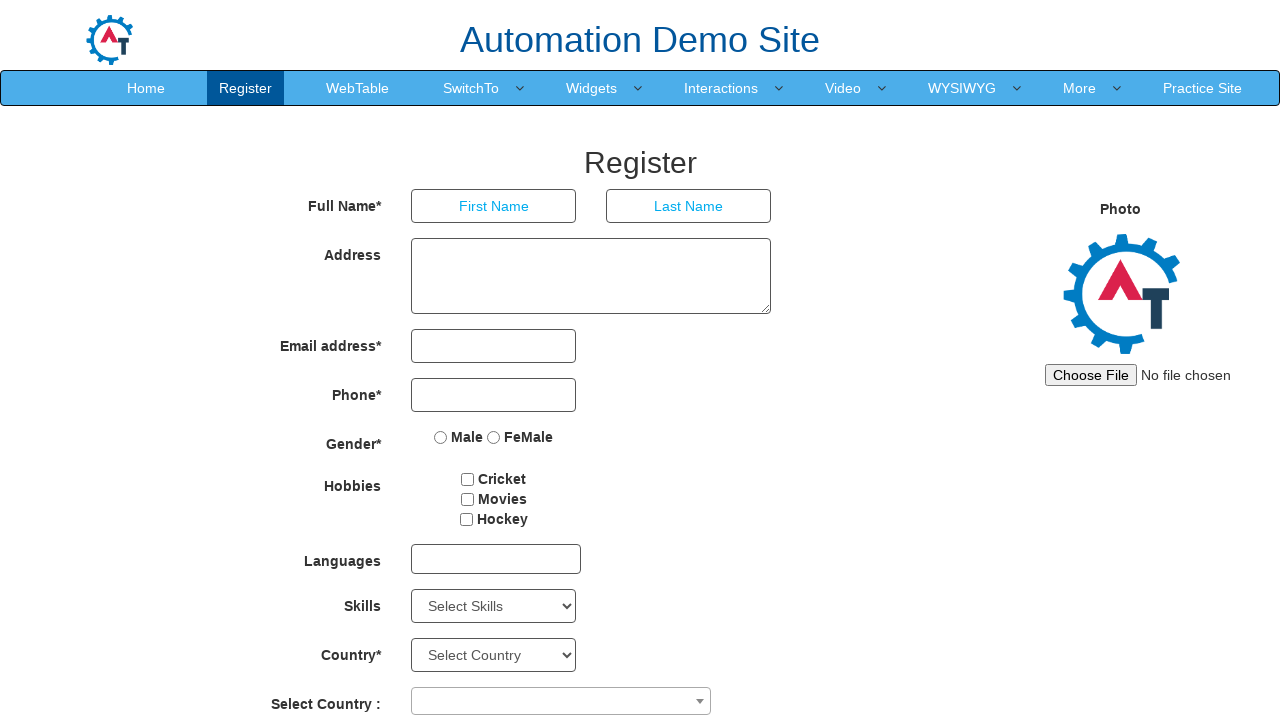

Filled first input field with 'R@123' on input >> nth=0
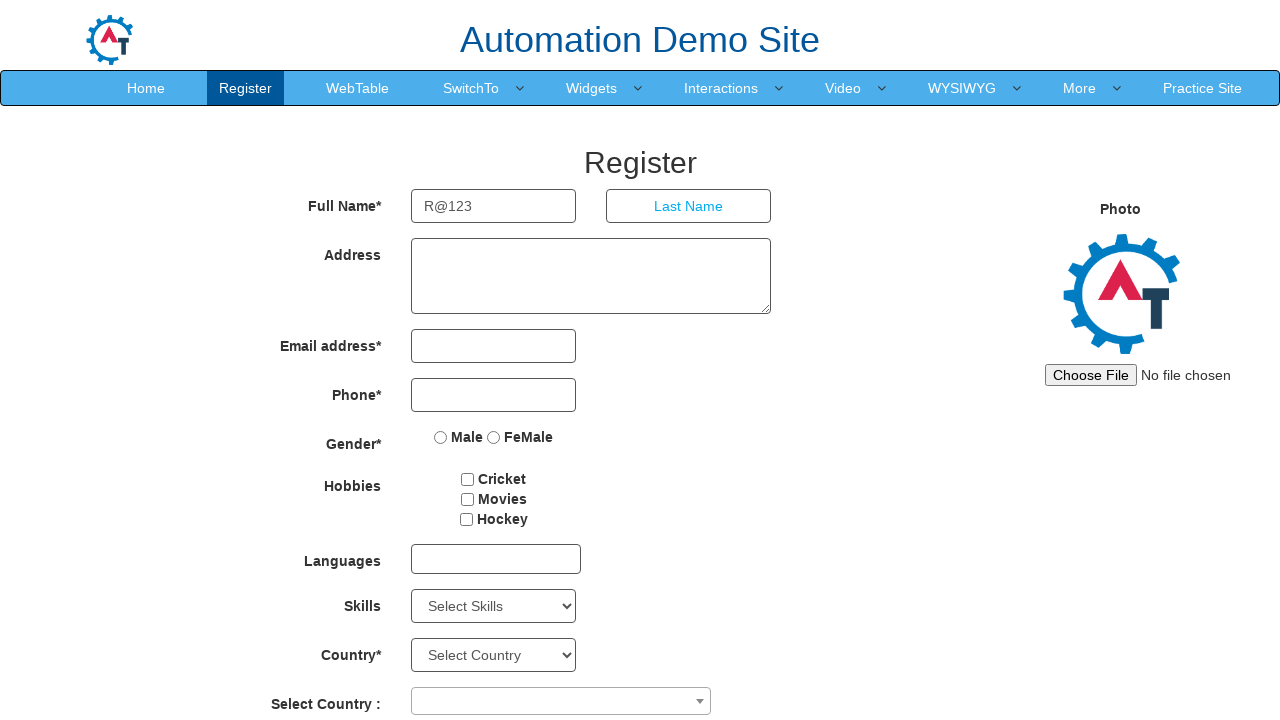

Filled first input field with 'R1233', overwriting previous value on input >> nth=0
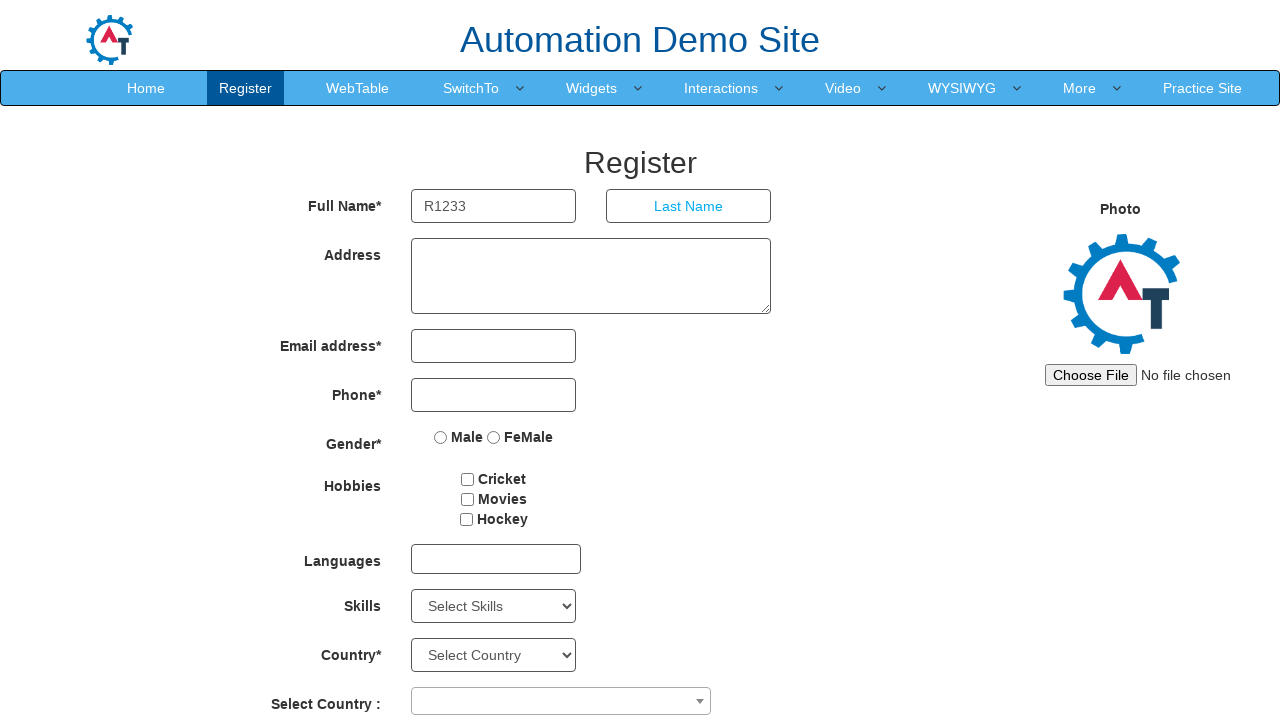

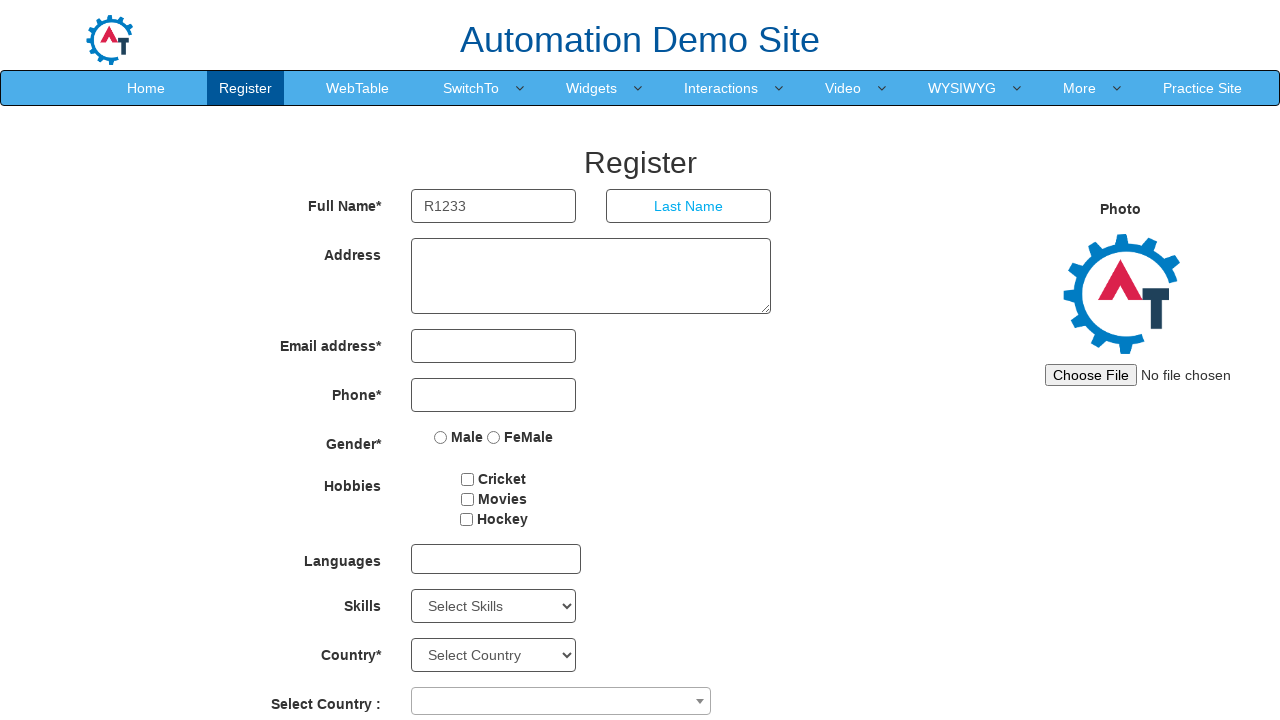